Tests all checkboxes on the page by iterating through each one, clicking to select and then clicking again to deselect

Starting URL: https://kristinek.github.io/site/examples/actions

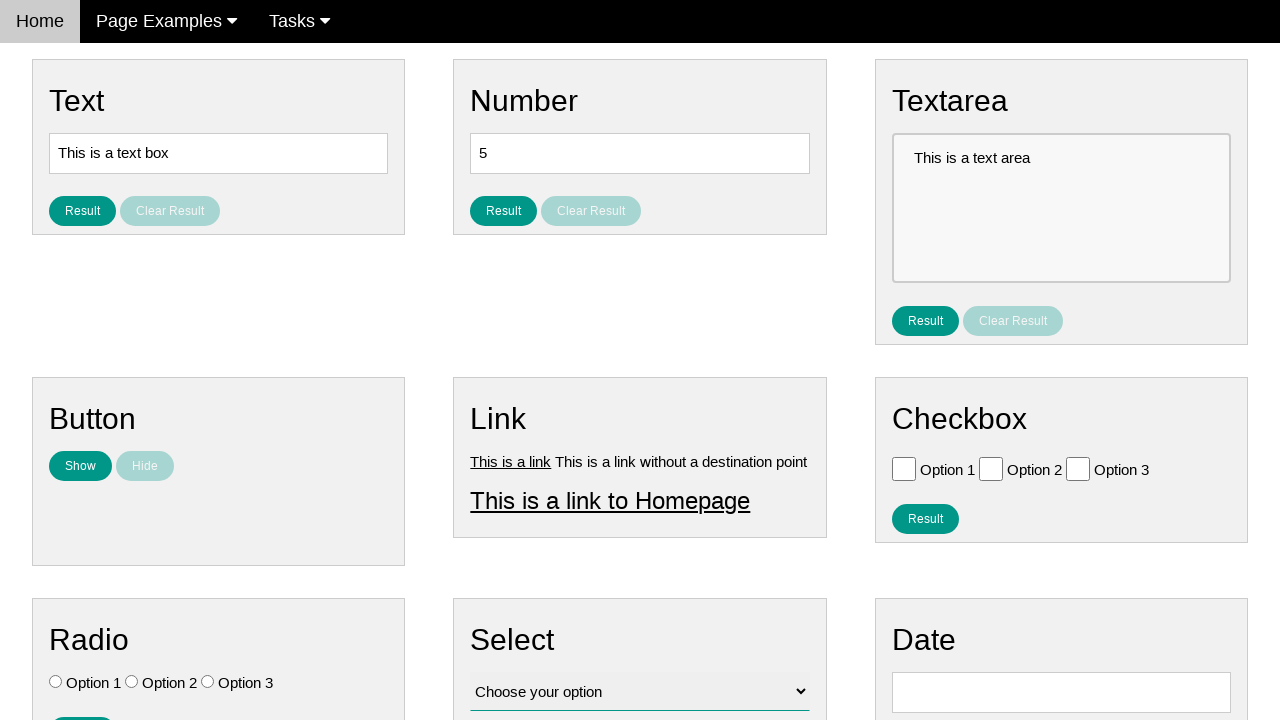

Navigated to actions example page
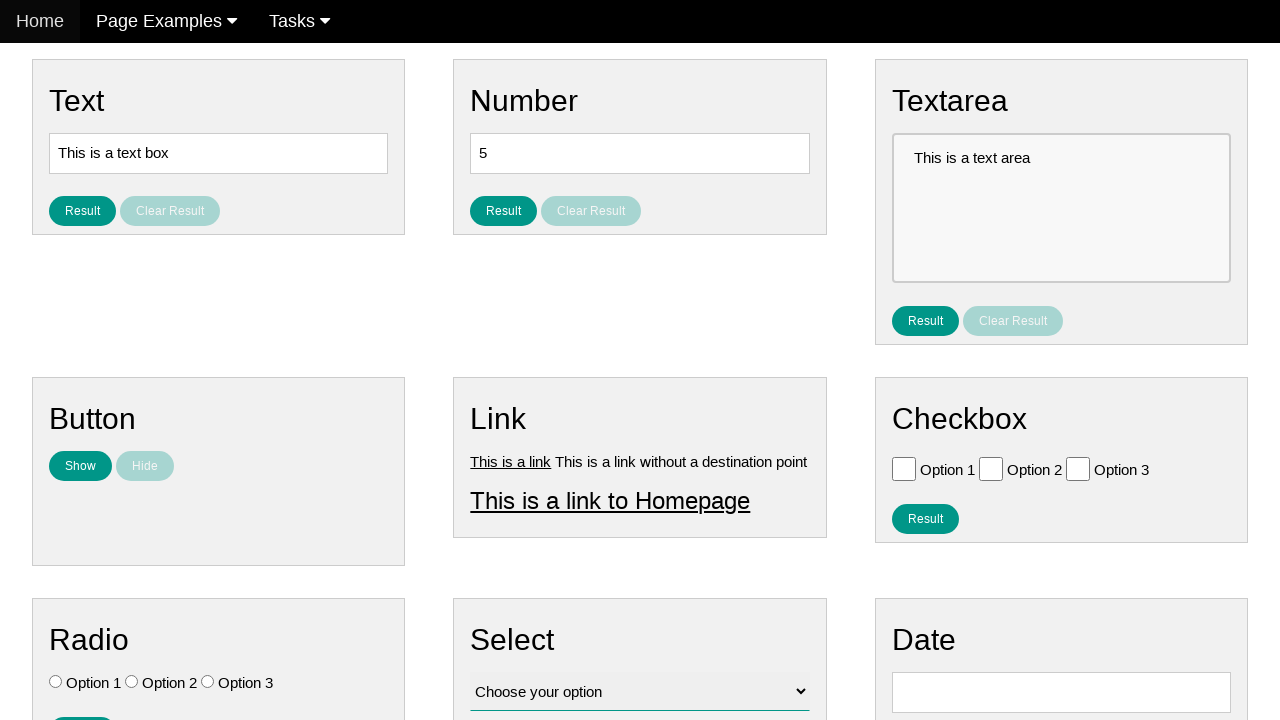

Located all checkboxes on the page
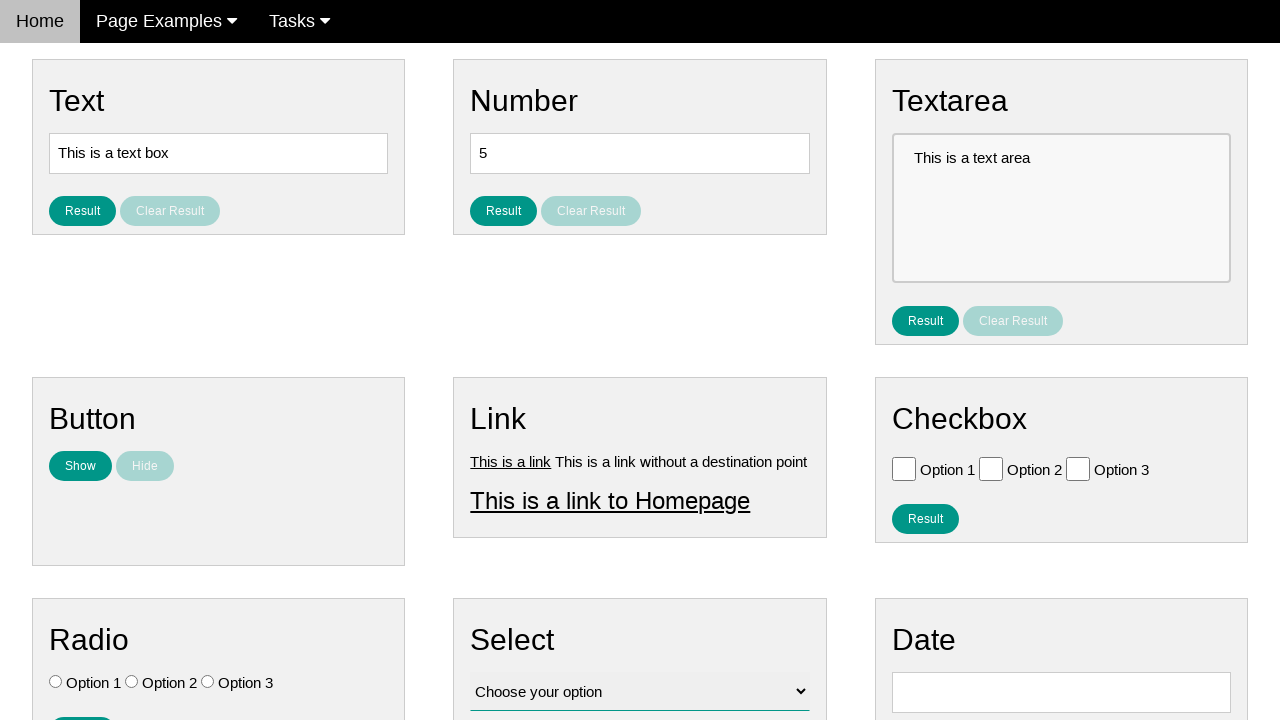

Found 3 checkboxes on the page
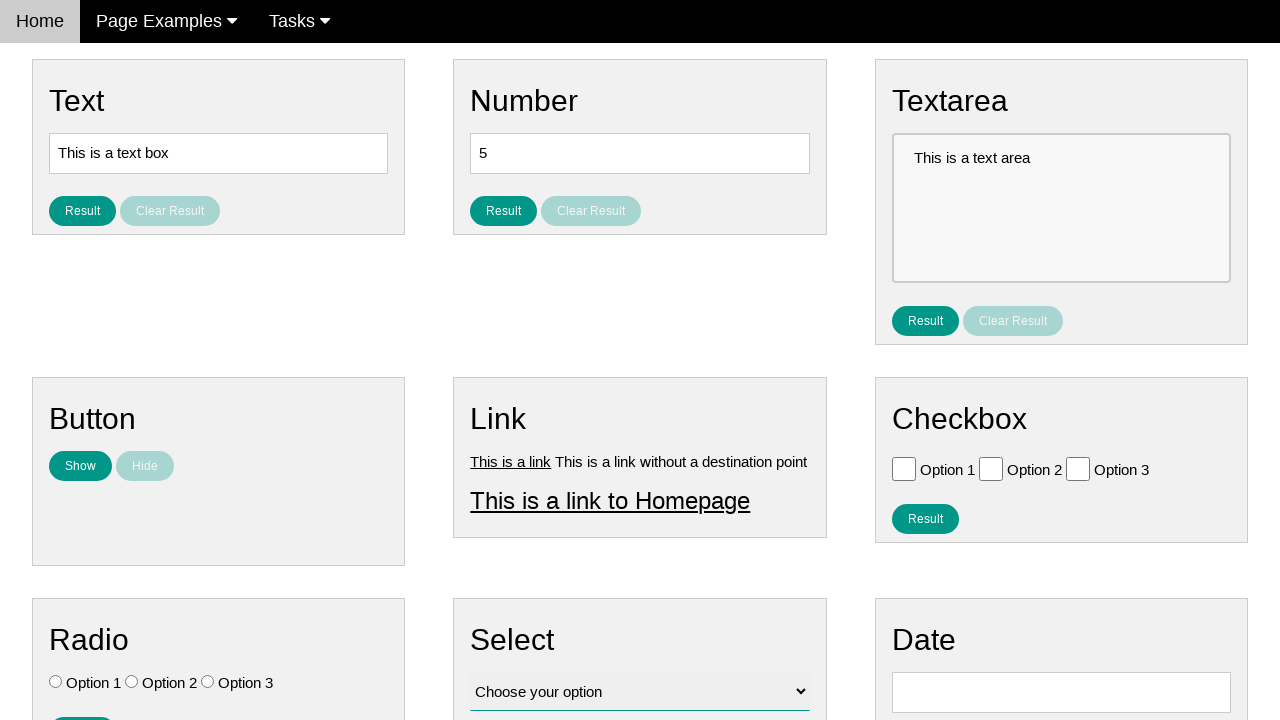

Clicked checkbox 1 to select it at (904, 468) on input[type='checkbox'] >> nth=0
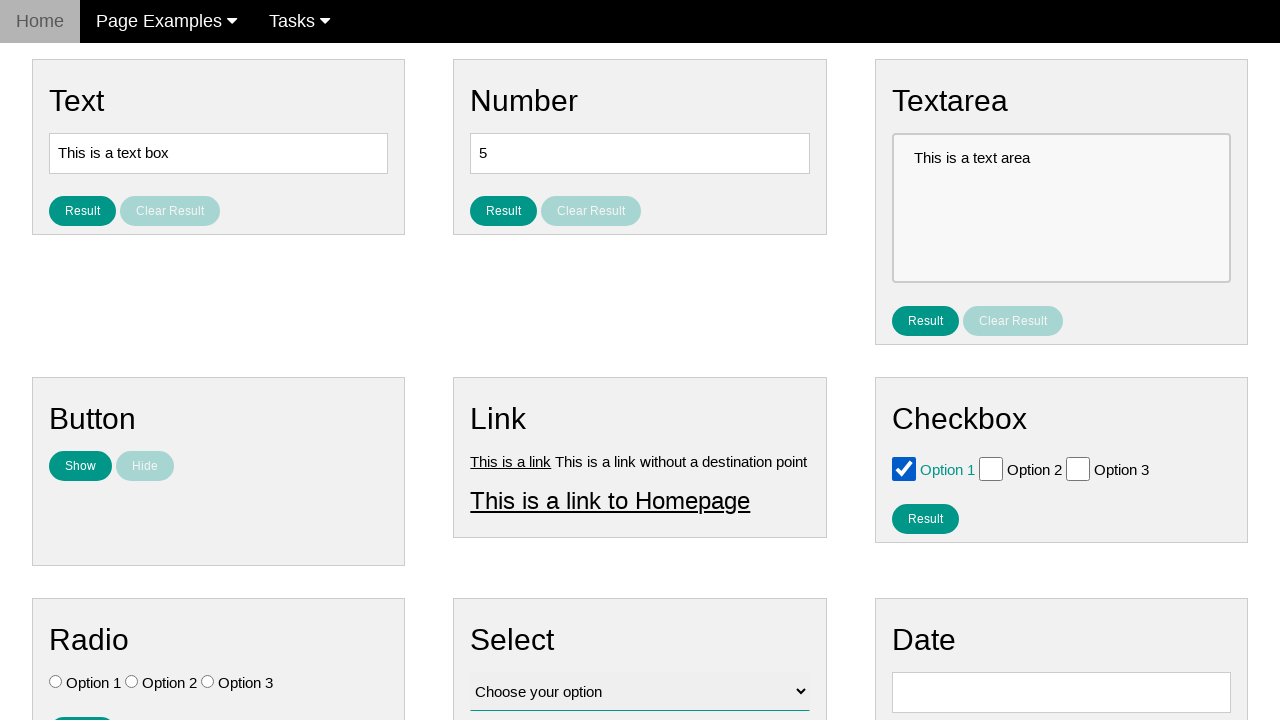

Clicked checkbox 1 again to deselect it at (904, 468) on input[type='checkbox'] >> nth=0
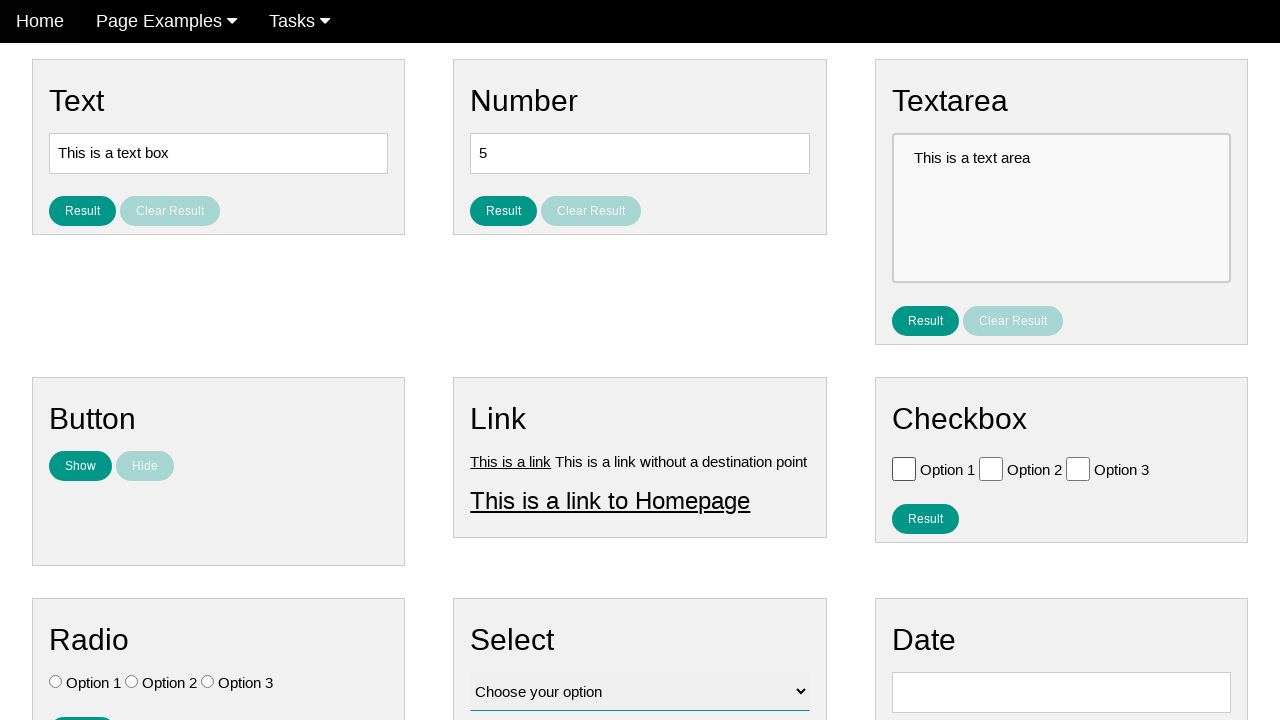

Clicked checkbox 2 to select it at (991, 468) on input[type='checkbox'] >> nth=1
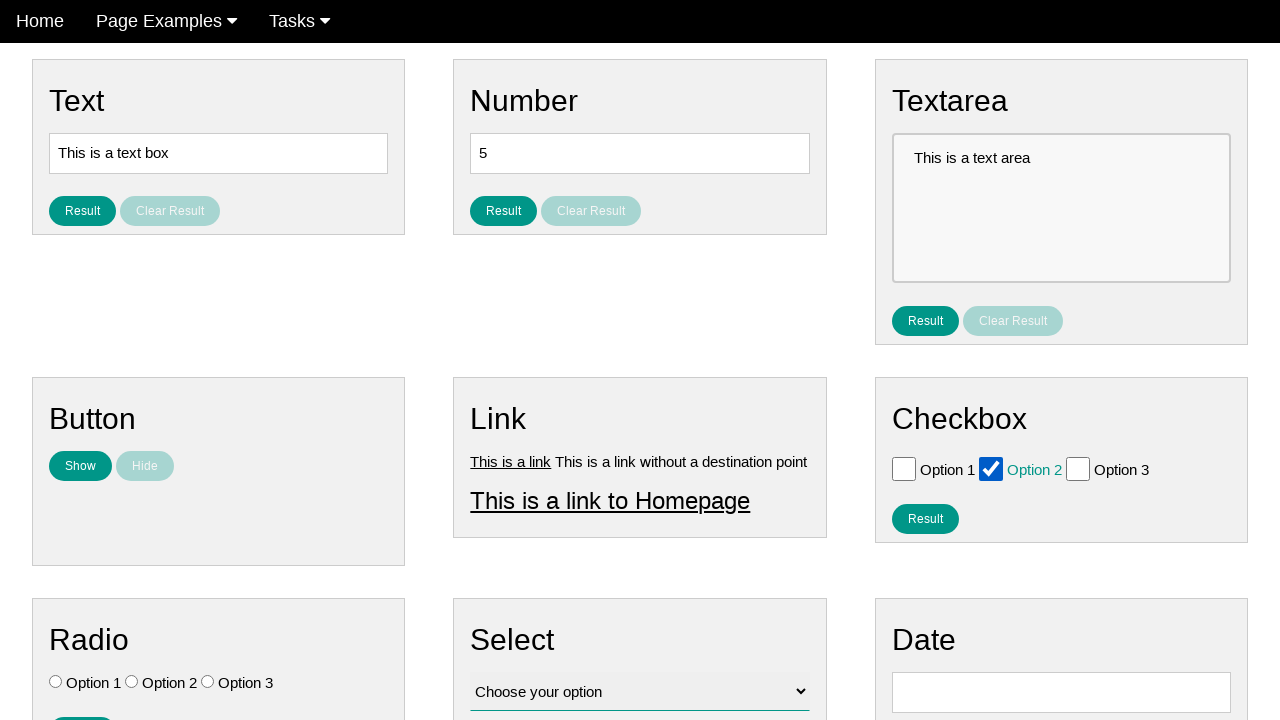

Clicked checkbox 2 again to deselect it at (991, 468) on input[type='checkbox'] >> nth=1
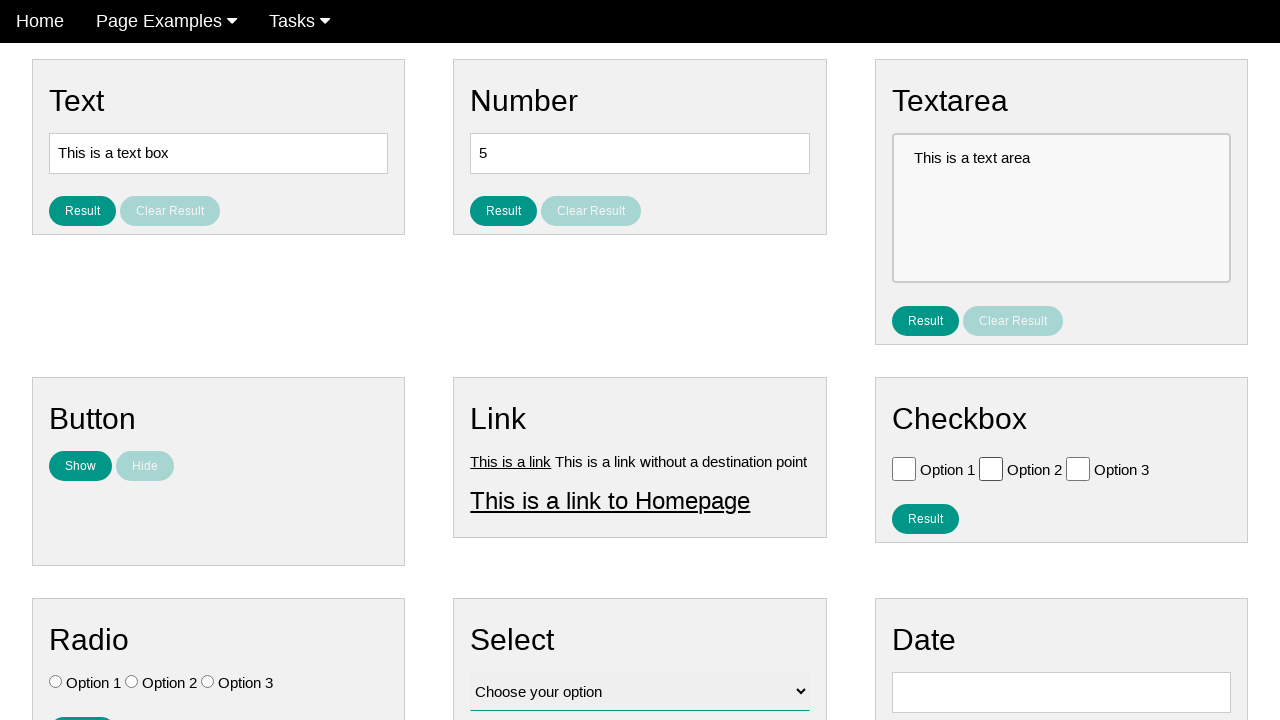

Clicked checkbox 3 to select it at (1078, 468) on input[type='checkbox'] >> nth=2
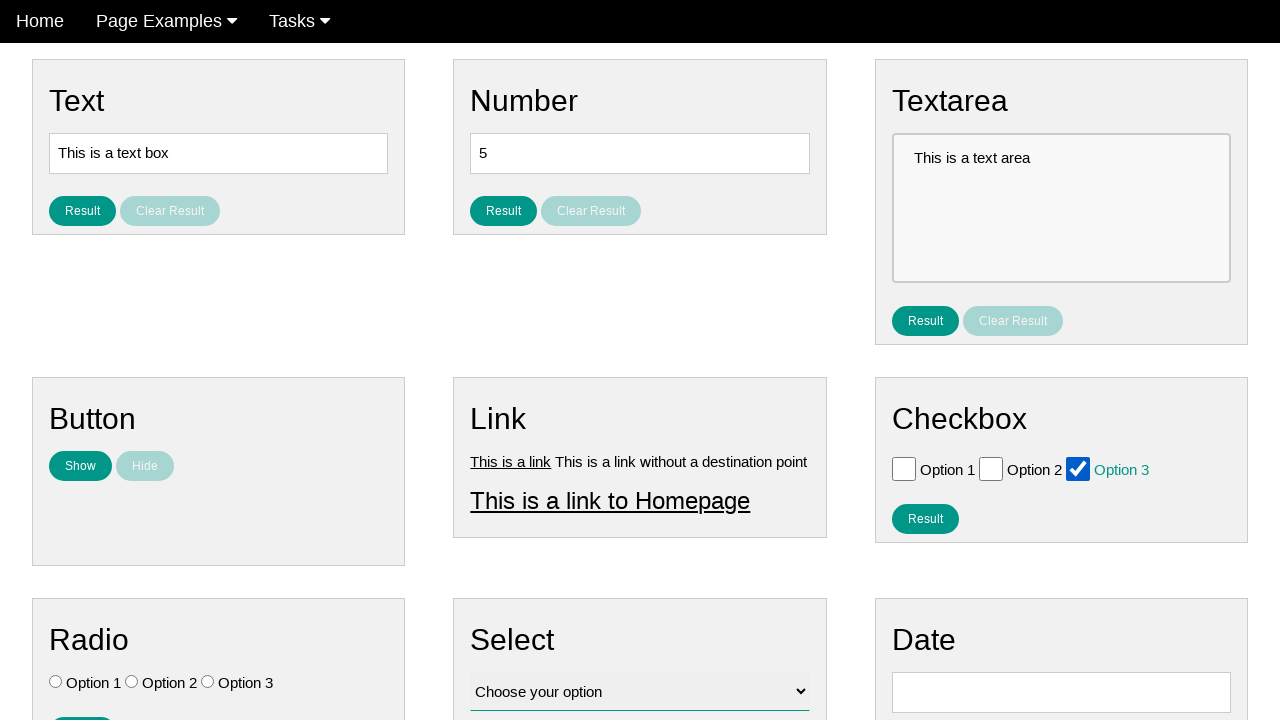

Clicked checkbox 3 again to deselect it at (1078, 468) on input[type='checkbox'] >> nth=2
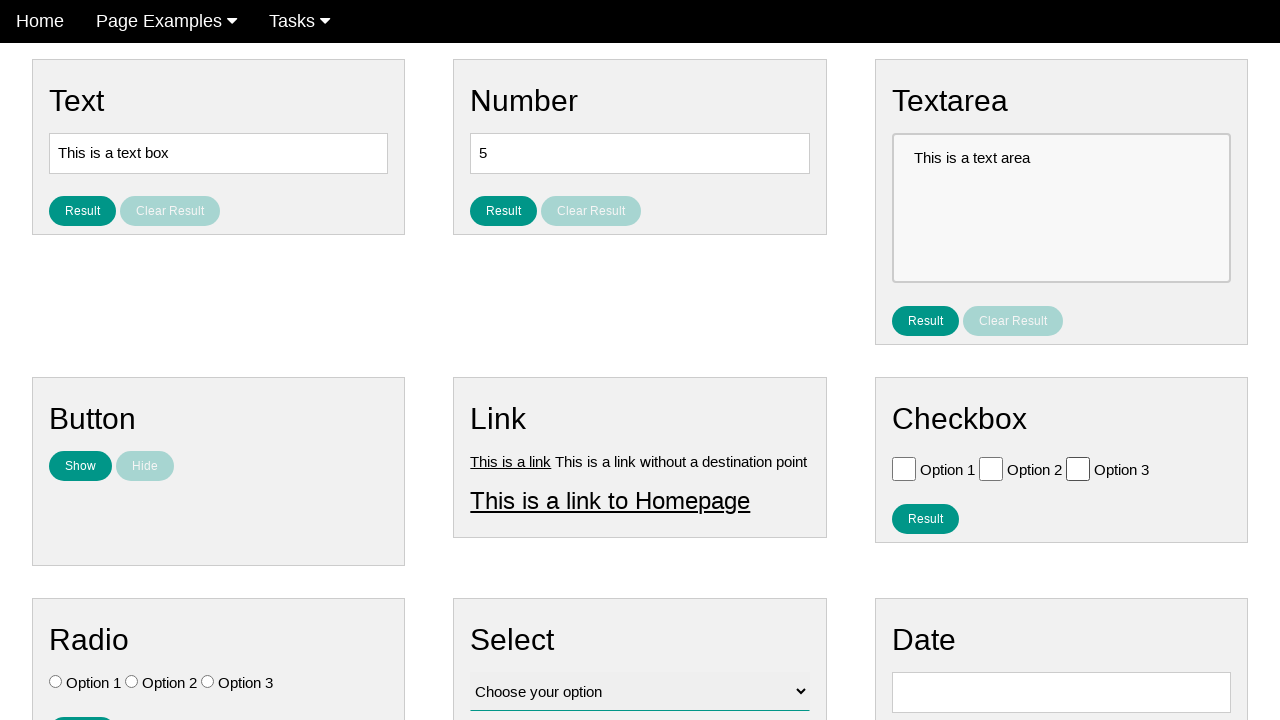

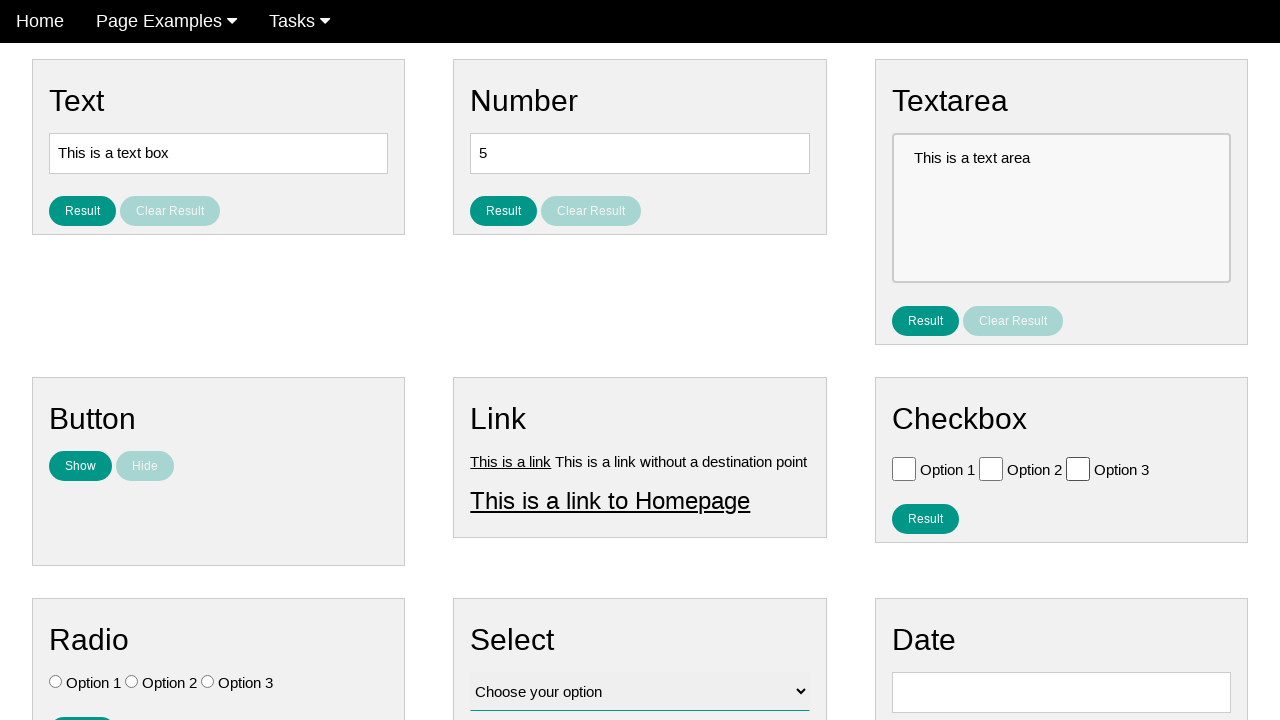